Tests menu navigation using mouse hover actions to access nested menu items and click on a link

Starting URL: http://demo.automationtesting.in/Register.html

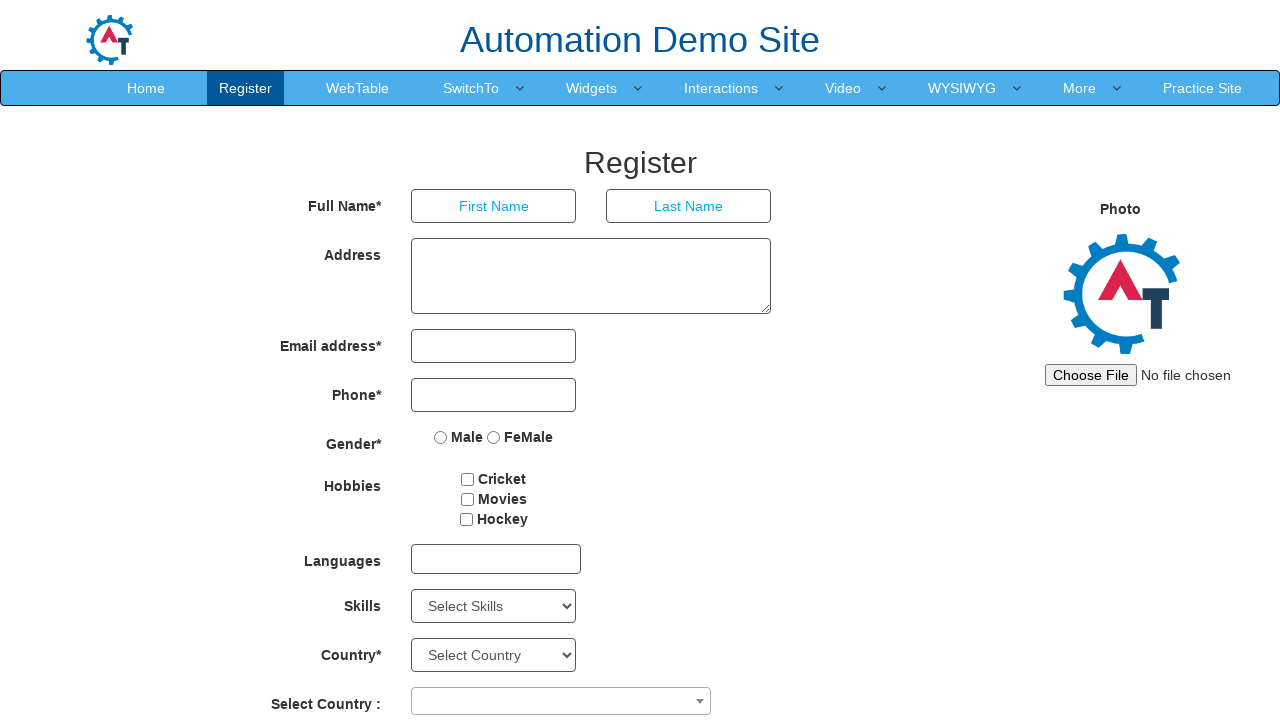

Hovered over Interactions menu at (721, 88) on xpath=//a[@href='Interactions.html']
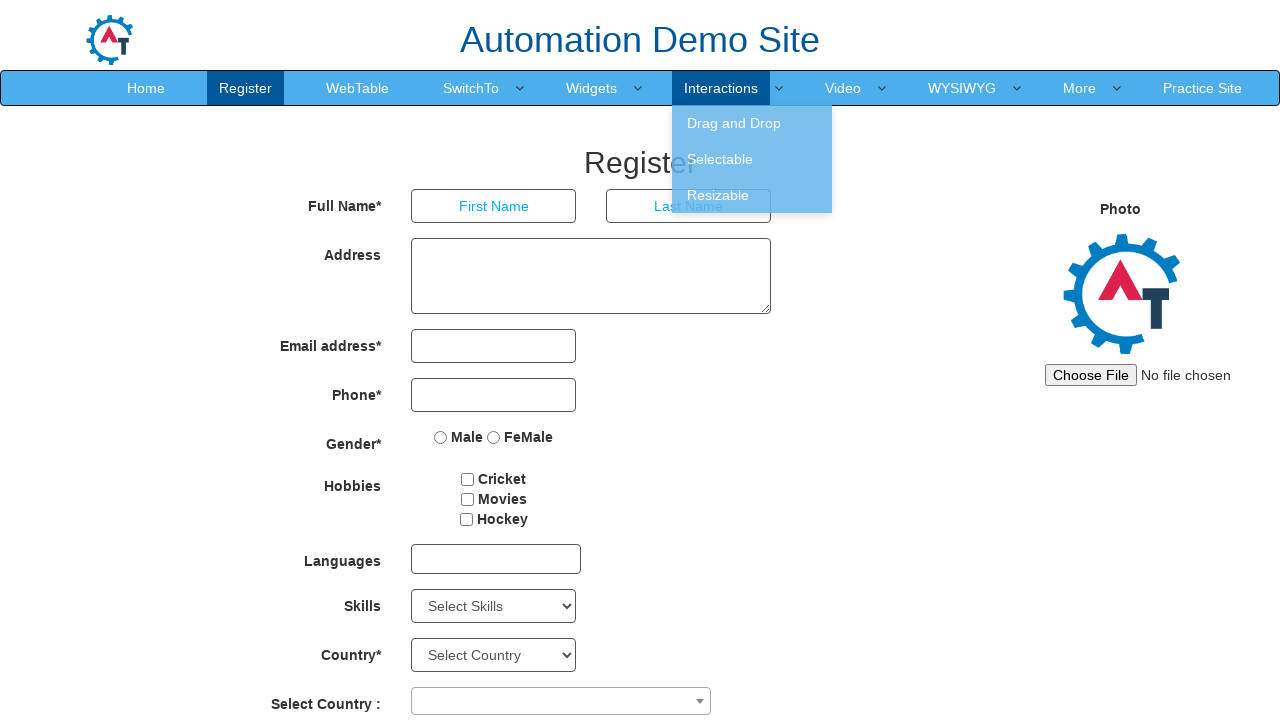

Hovered over Drag and Drop submenu at (752, 123) on xpath=//a[@data-toggle='dropdown'][contains(text(),'Drag and Drop')]
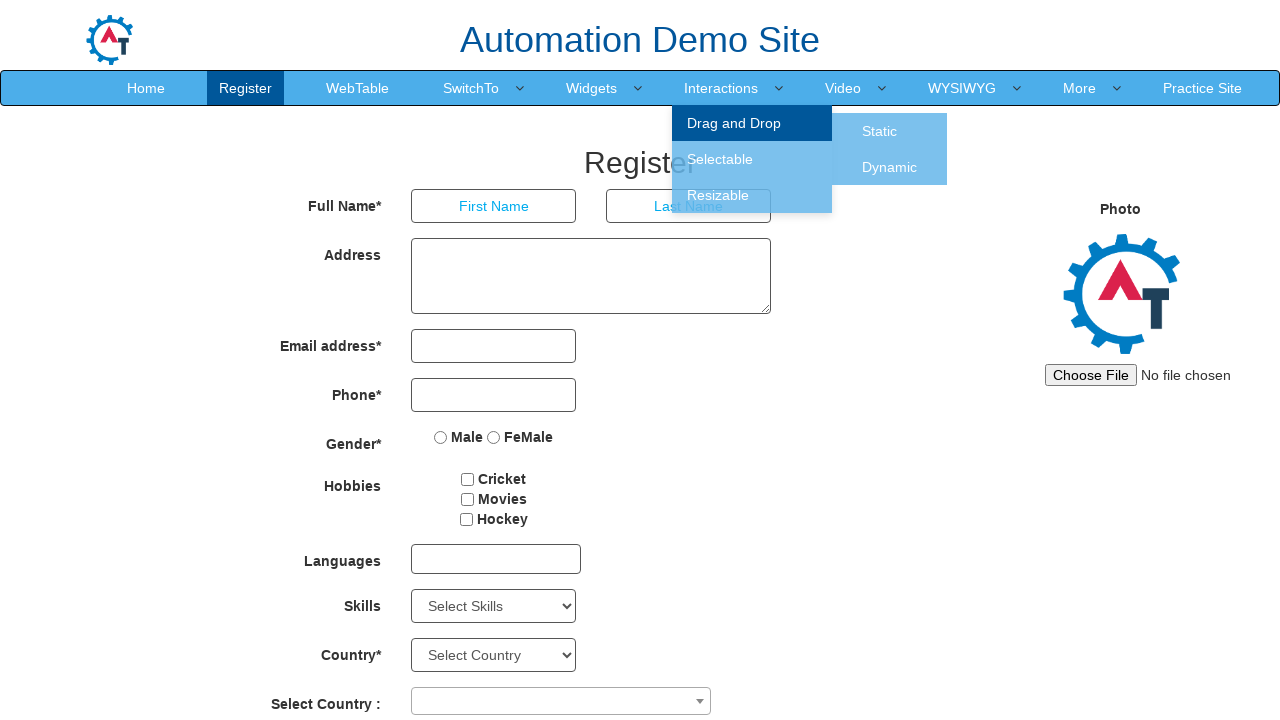

Clicked on Static link from nested menu at (880, 131) on xpath=//a[@href='Static.html']
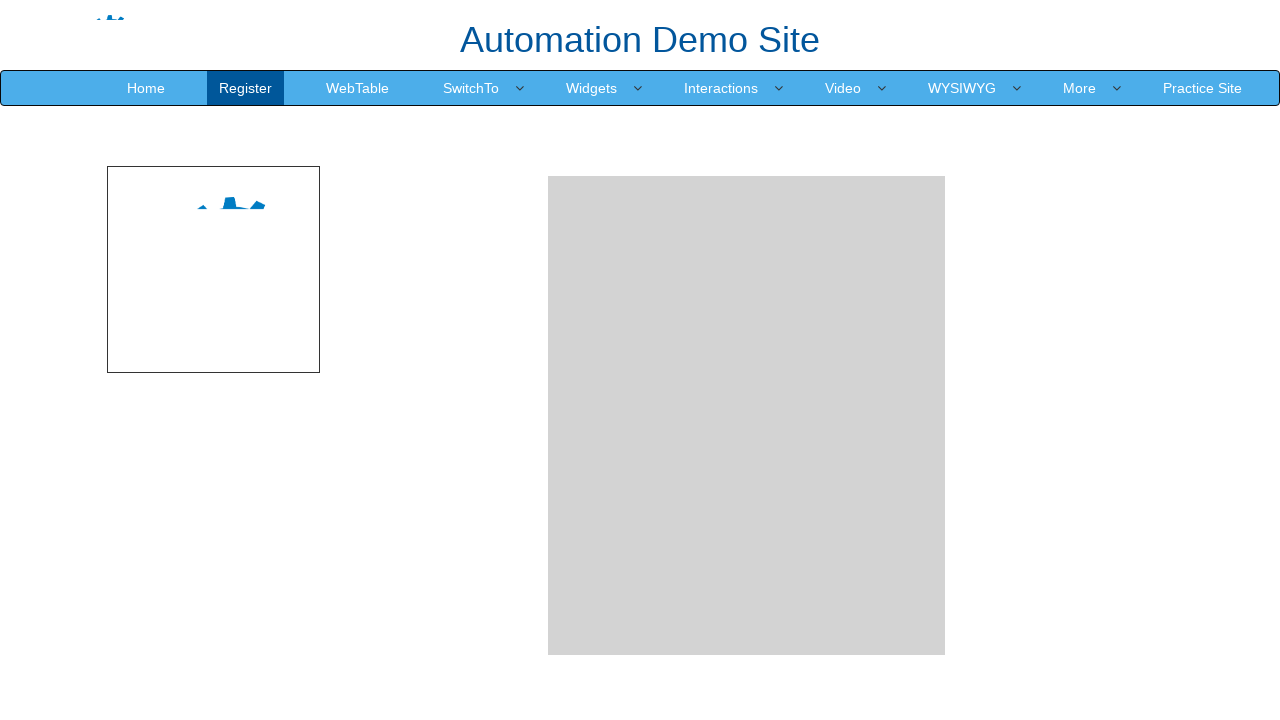

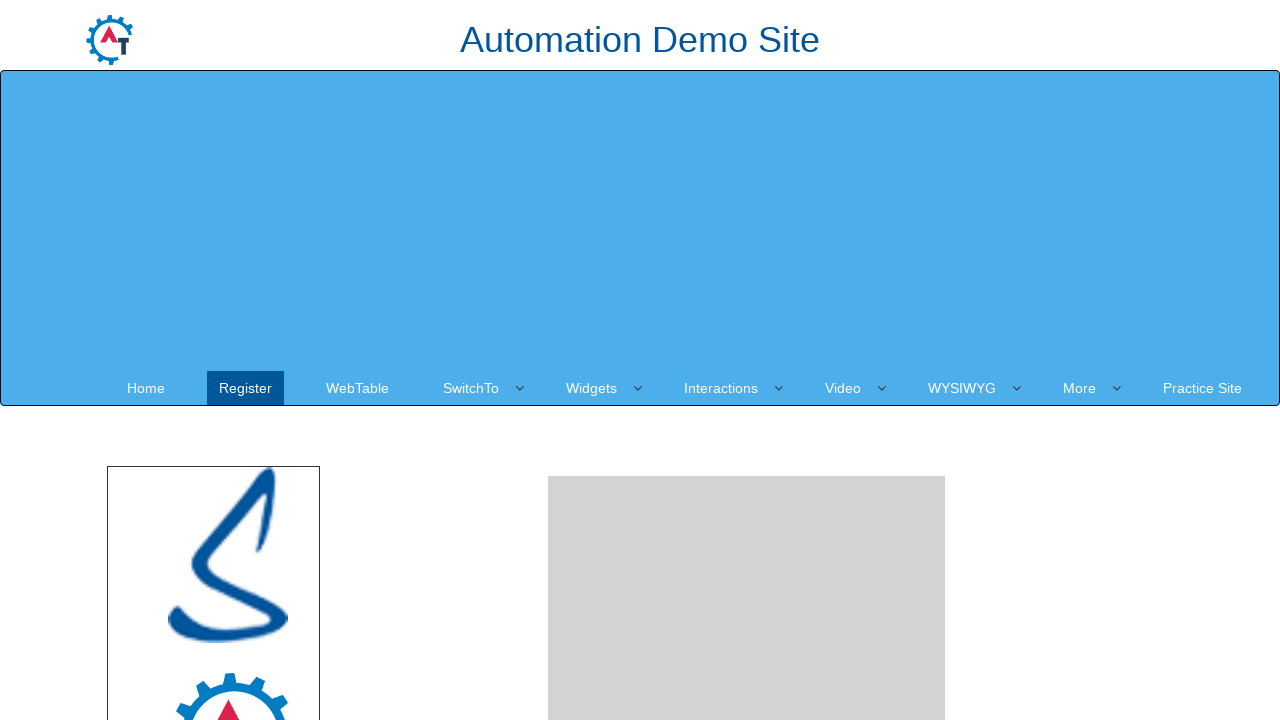